Tests slider functionality by dragging slider handles to adjust the range values

Starting URL: https://leafground.com/drag.xhtml

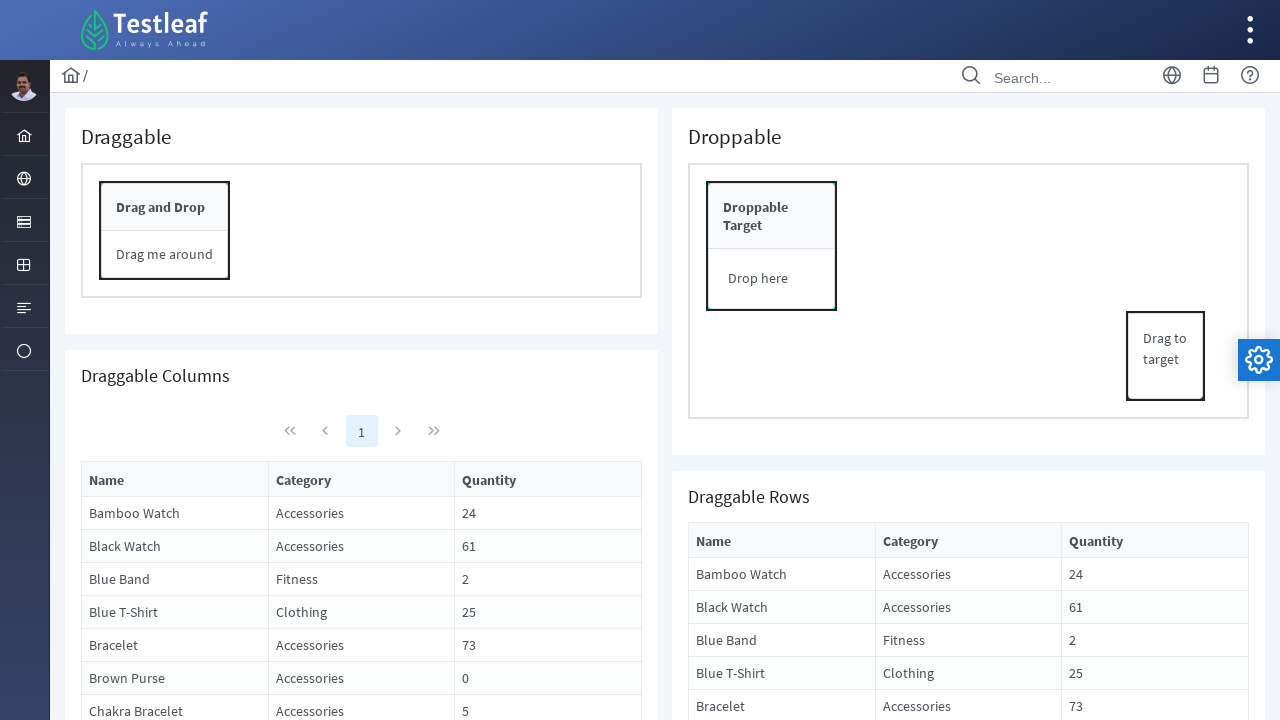

Scrolled to make slider visible
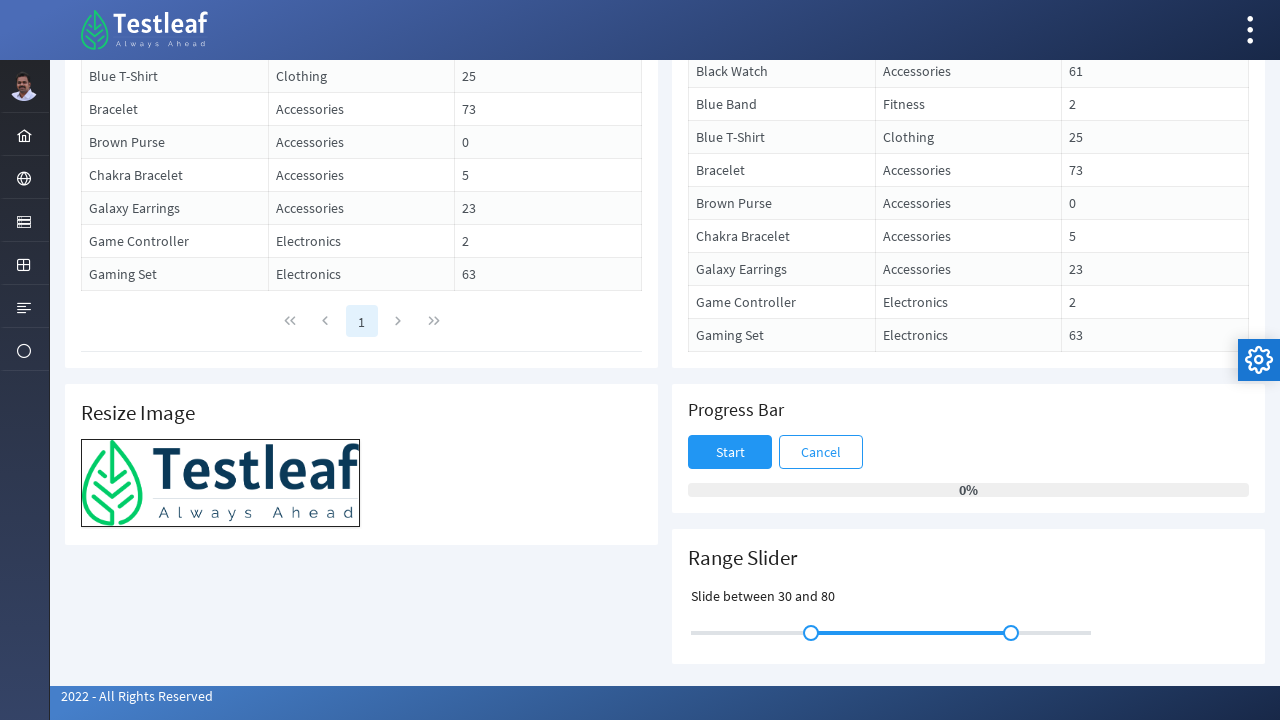

Located left slider handle
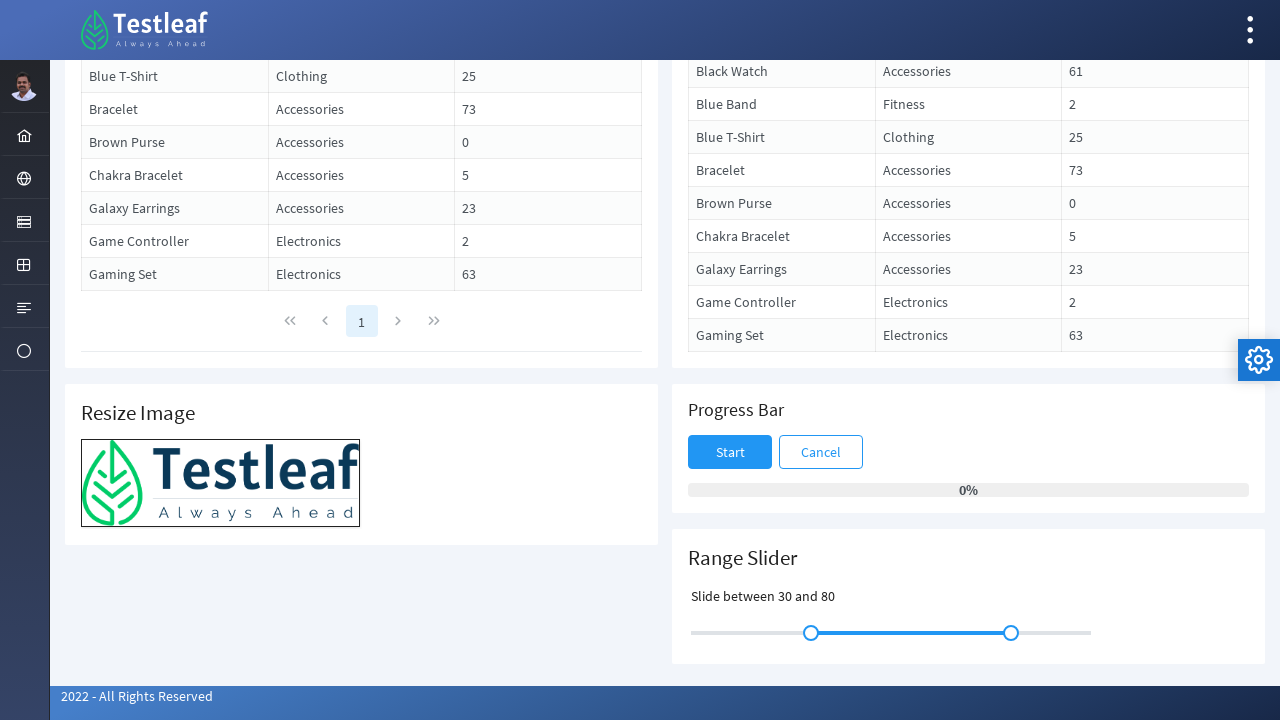

Moved mouse to left slider handle center at (811, 633)
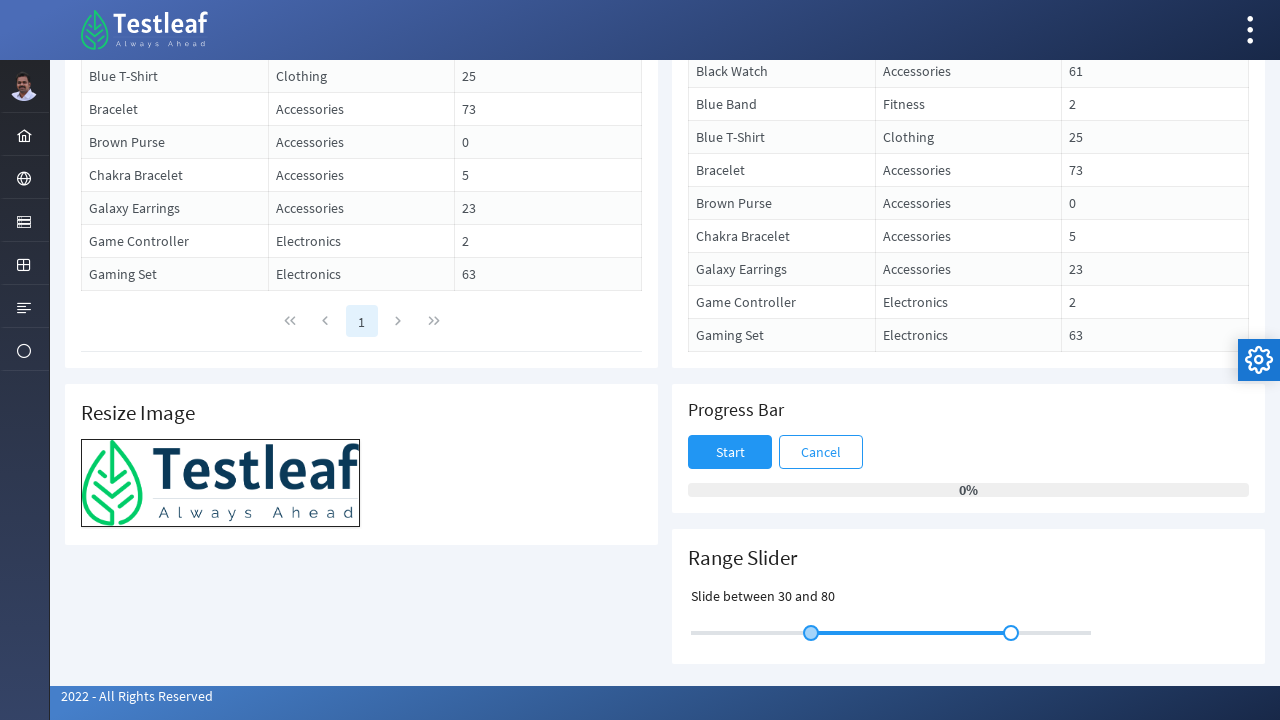

Pressed down mouse button on left handle at (811, 633)
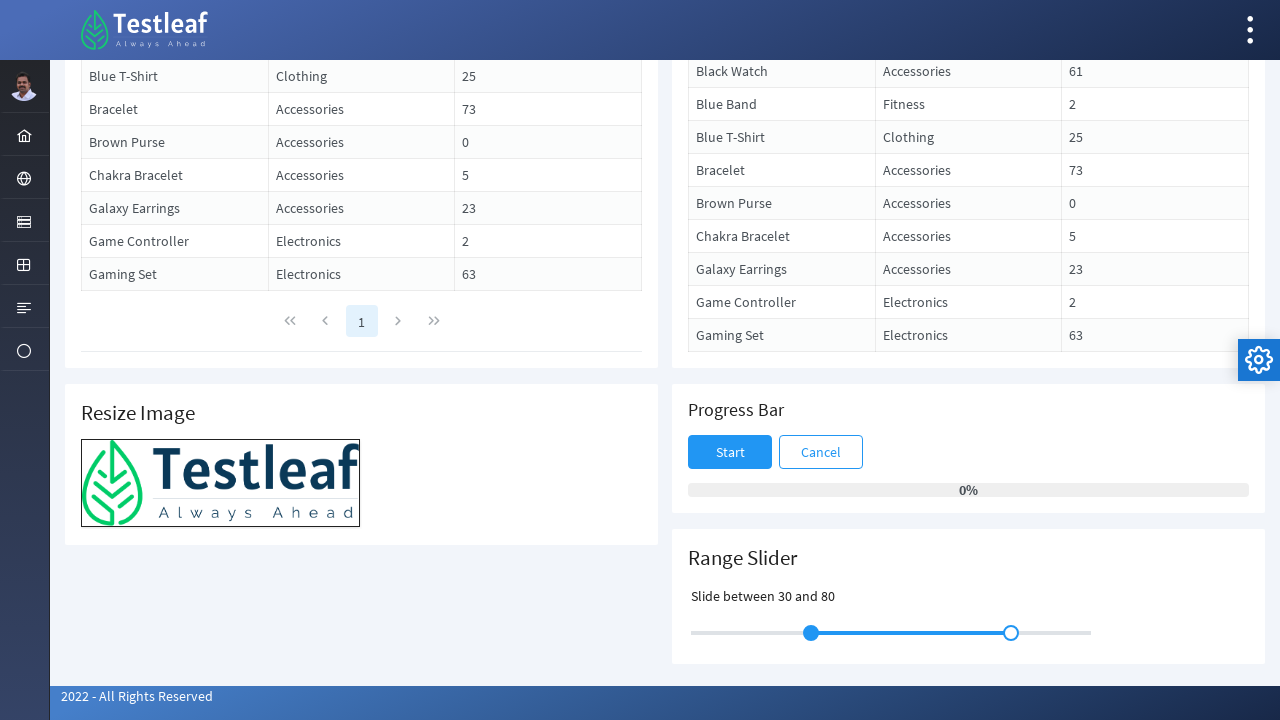

Dragged left slider handle to the left at (723, 633)
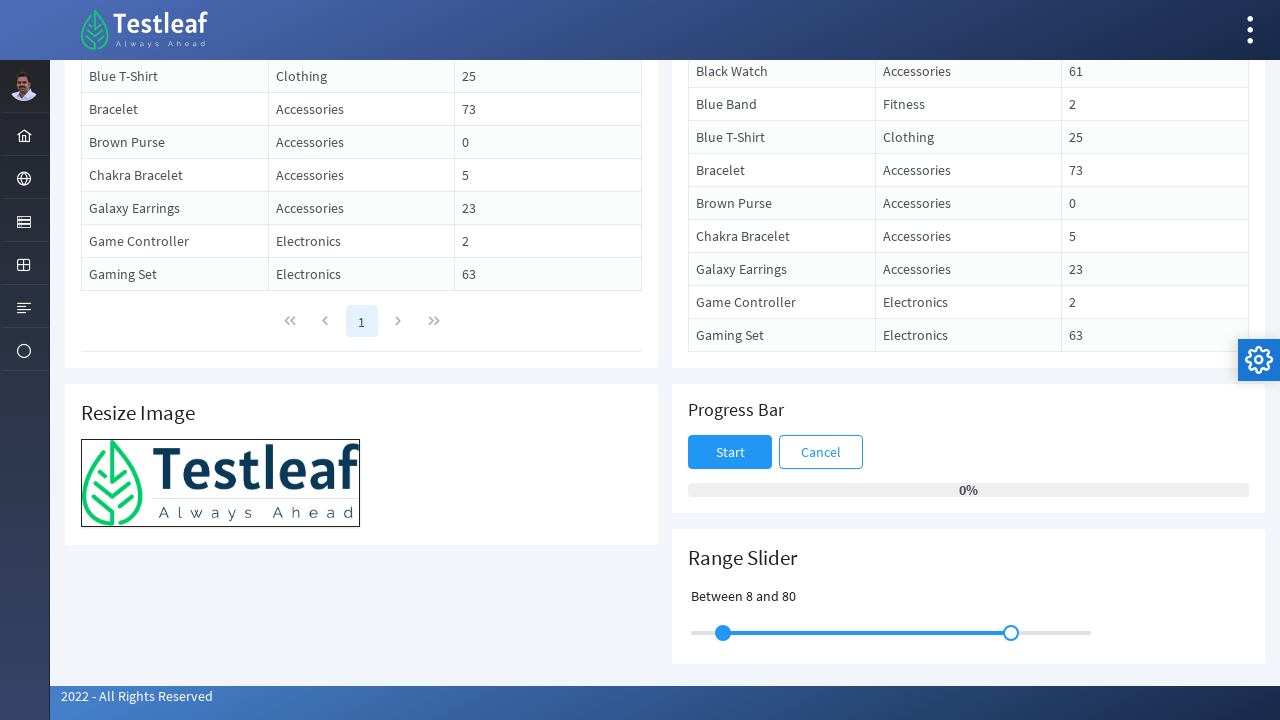

Released mouse button after dragging left handle at (723, 633)
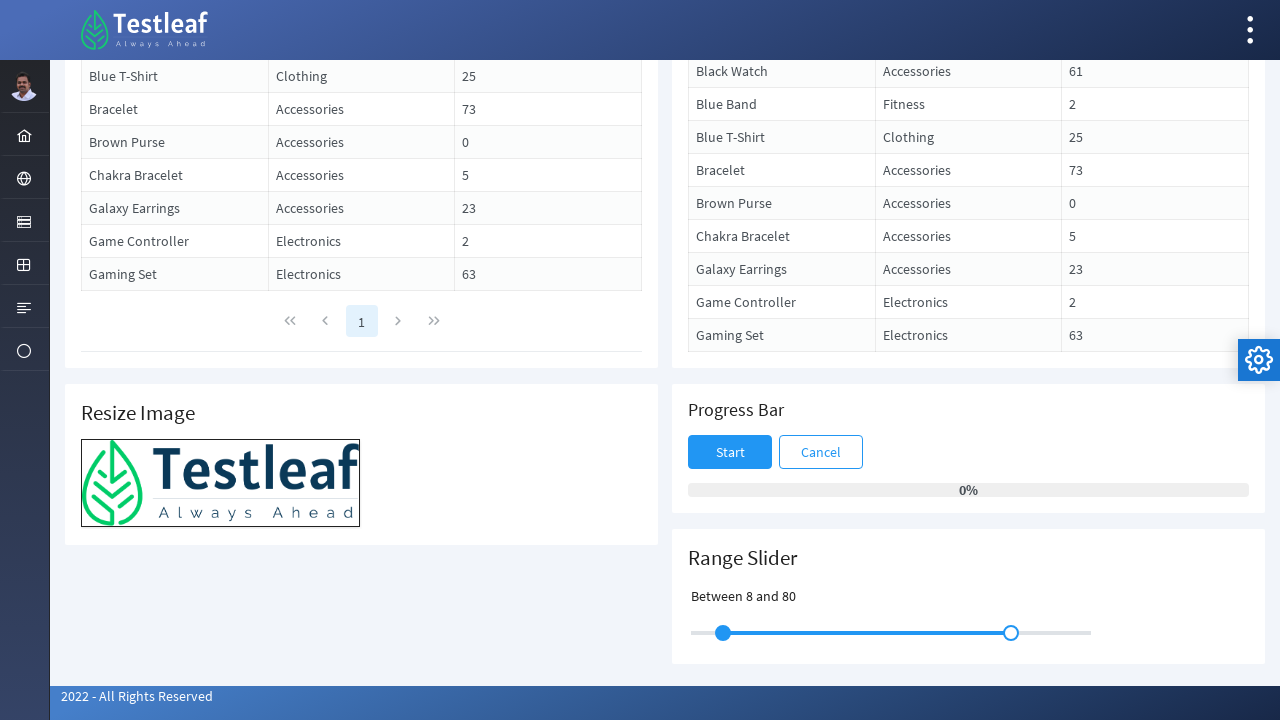

Located right slider handle
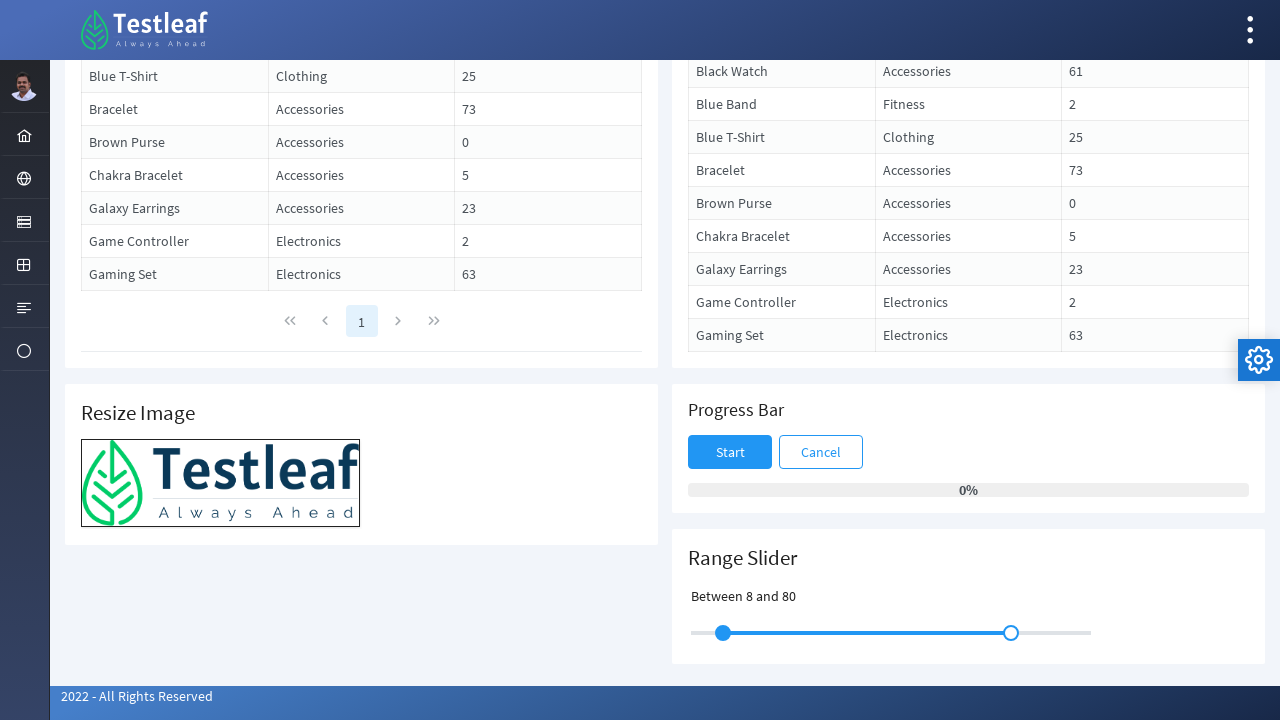

Moved mouse to right slider handle center at (1011, 633)
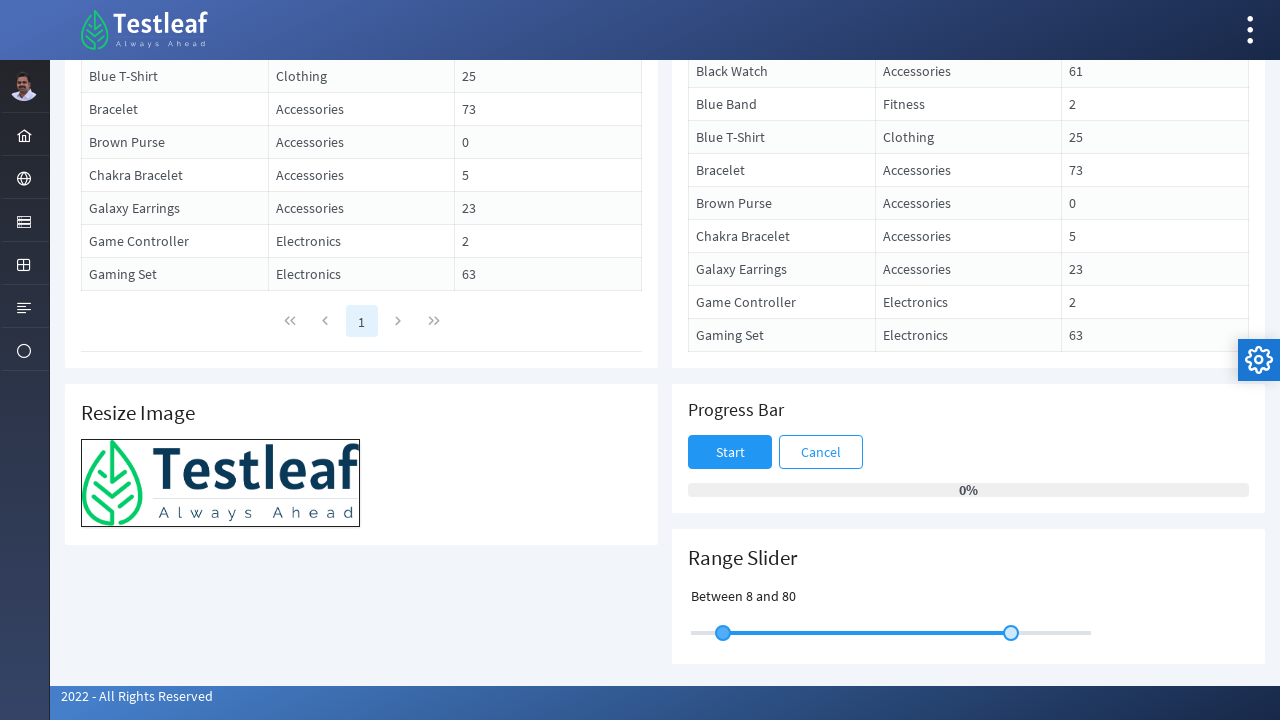

Pressed down mouse button on right handle at (1011, 633)
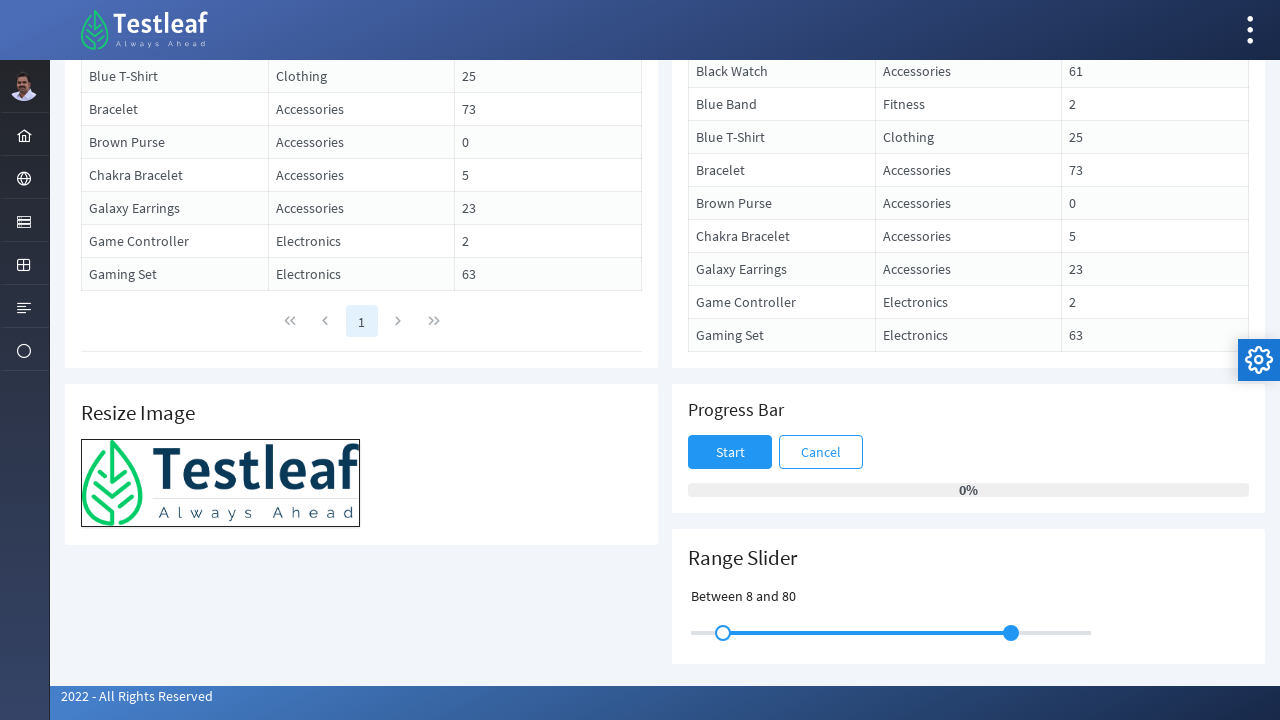

Dragged right slider handle to the right at (1083, 633)
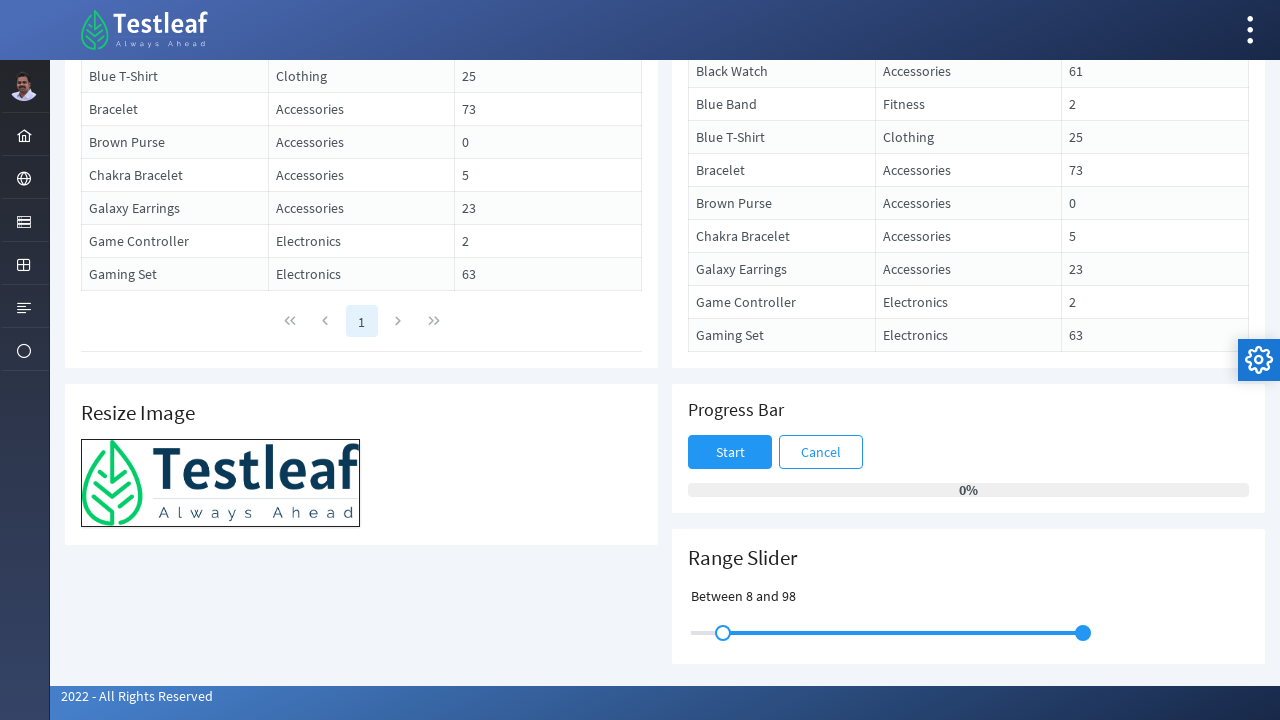

Released mouse button after dragging right handle at (1083, 633)
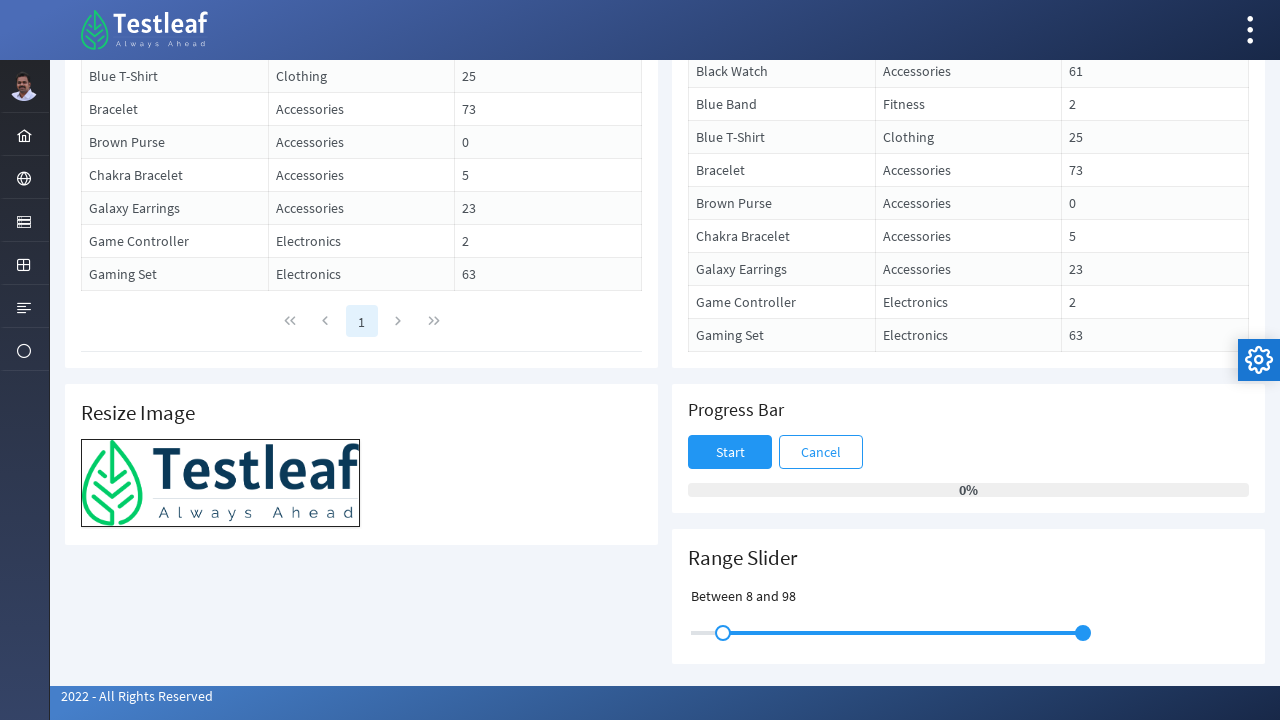

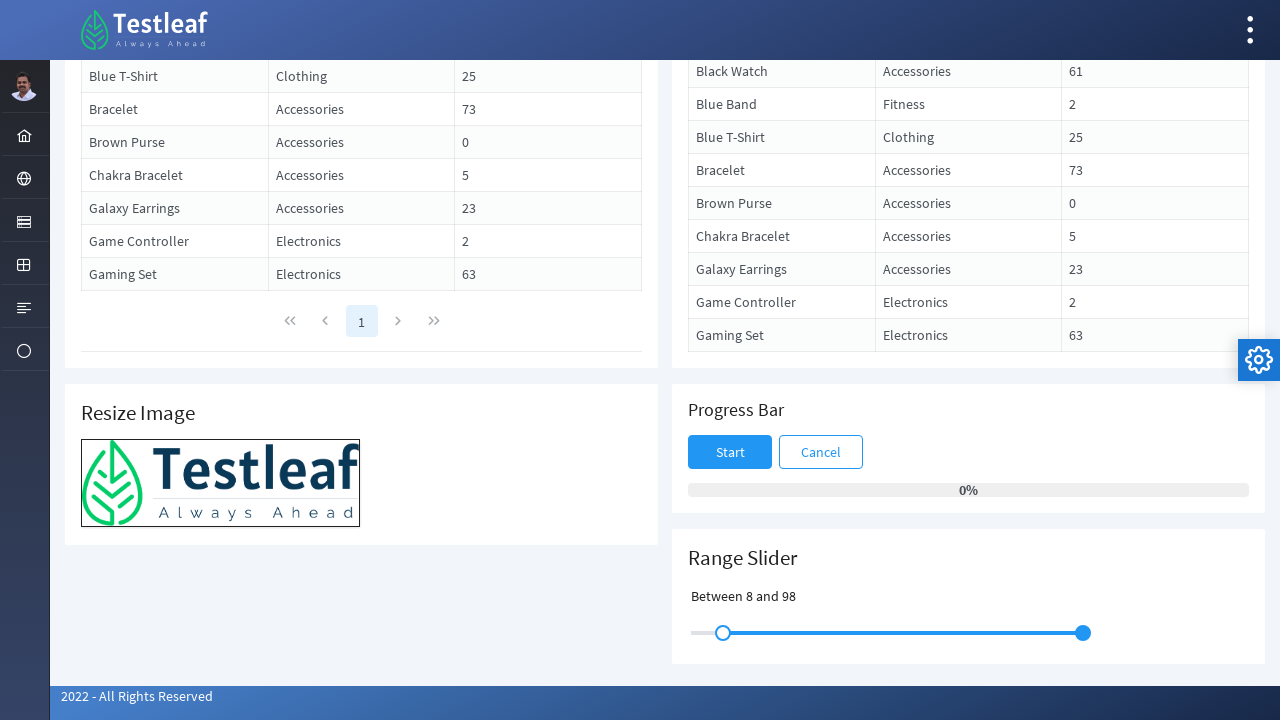